Navigates to a Manta.com restaurants and bars listing page, then navigates to a specific business page (Lambertville Trading Company) to verify page loads correctly.

Starting URL: https://www.manta.com/mb_33_C4_000/restaurants_and_bars

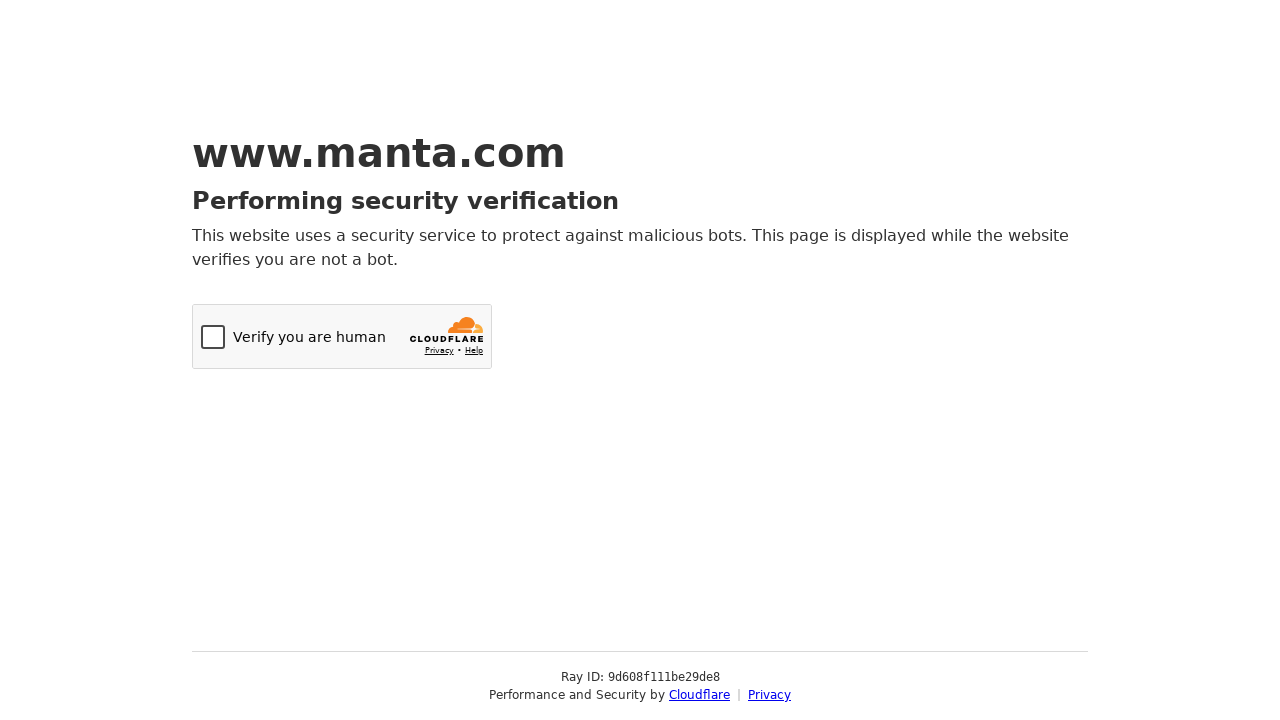

Restaurants and bars listing page loaded (domcontentloaded)
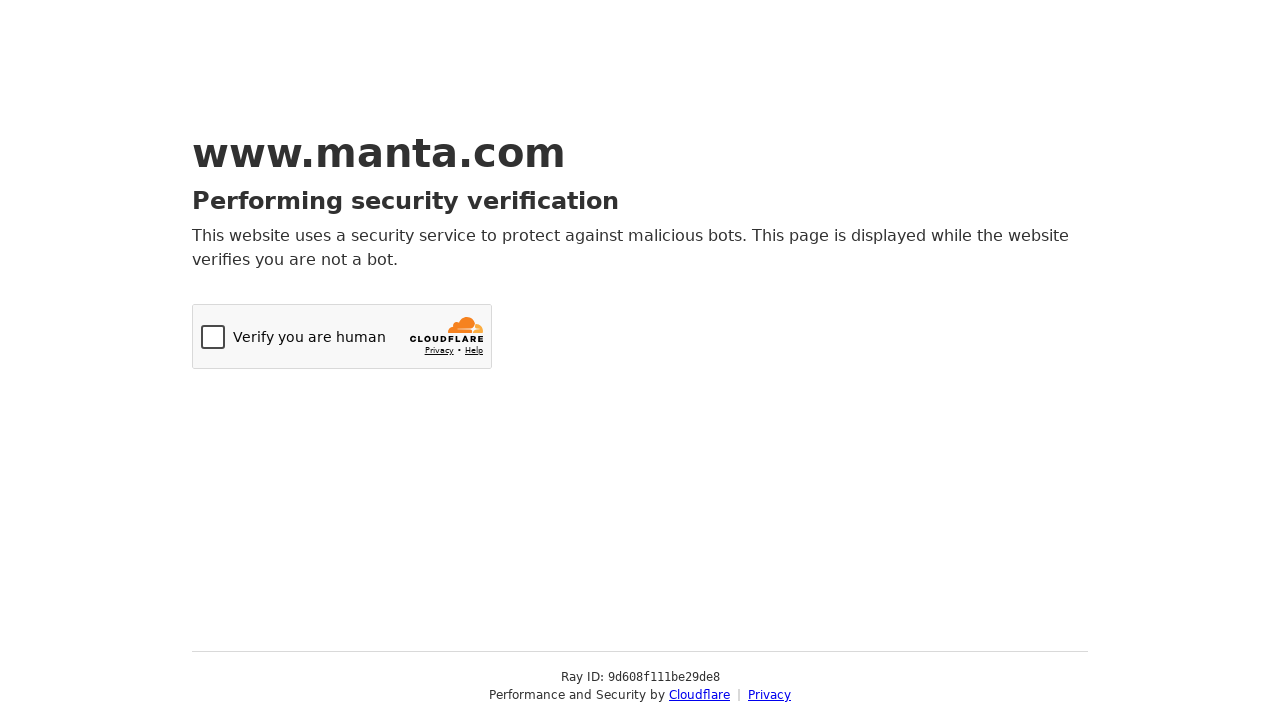

Navigated to Lambertville Trading Company business page
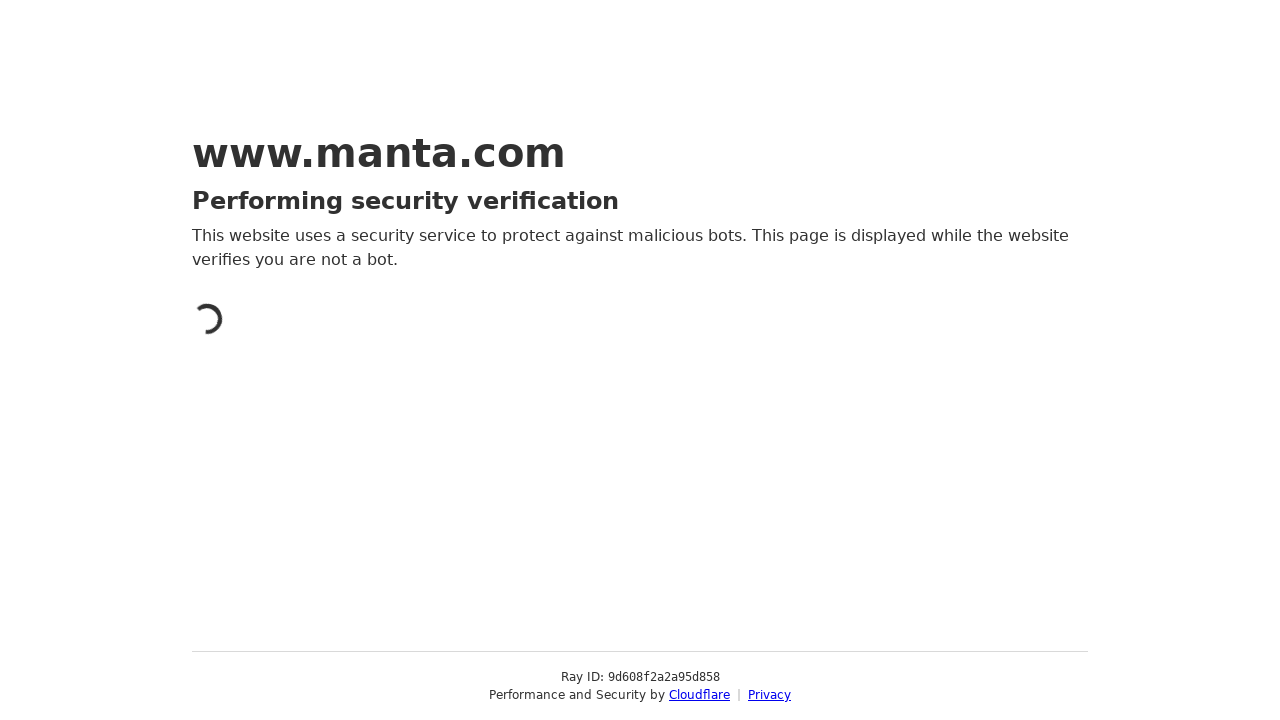

Business page loaded (domcontentloaded)
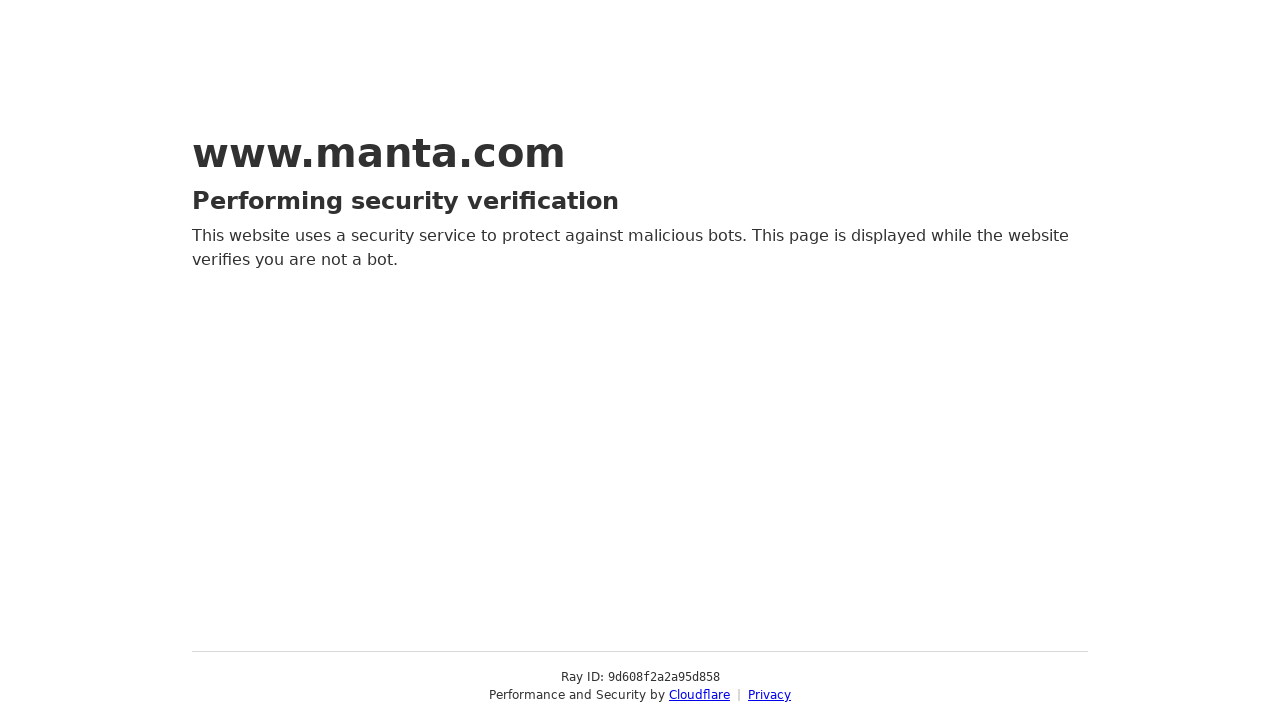

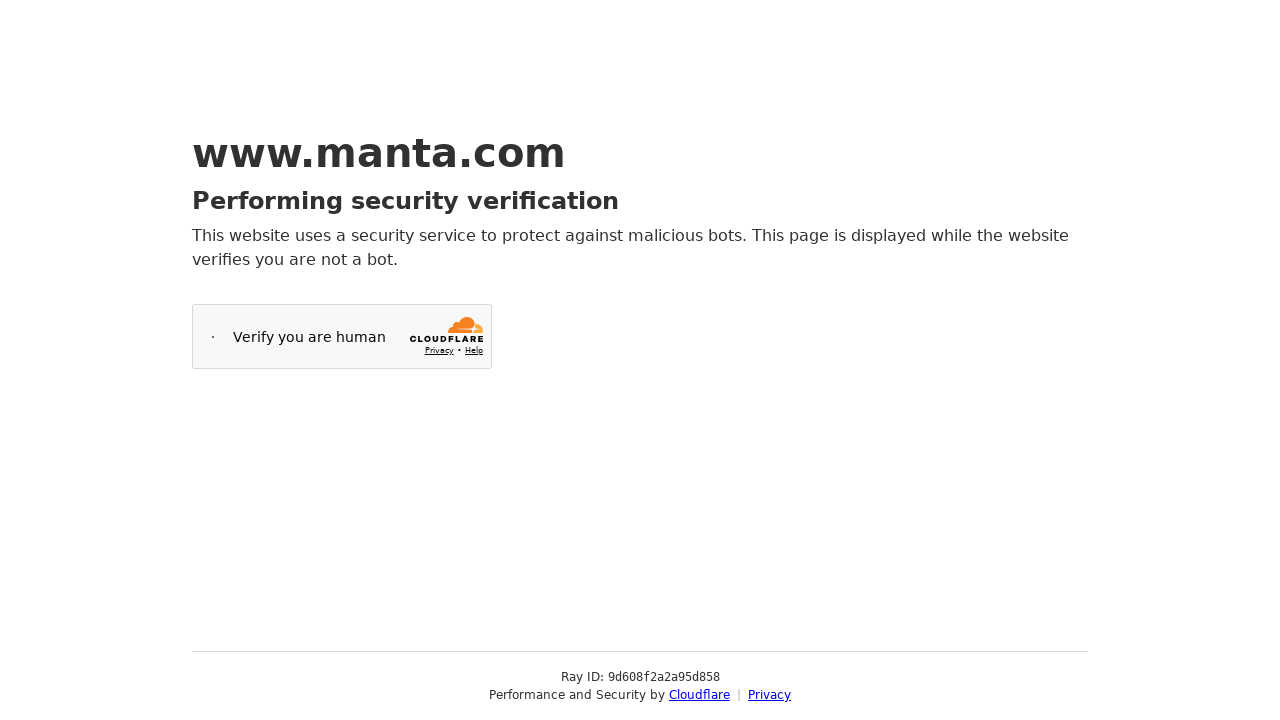